Tests navigation to the ask page by clicking the "ask" link

Starting URL: https://news.ycombinator.com/

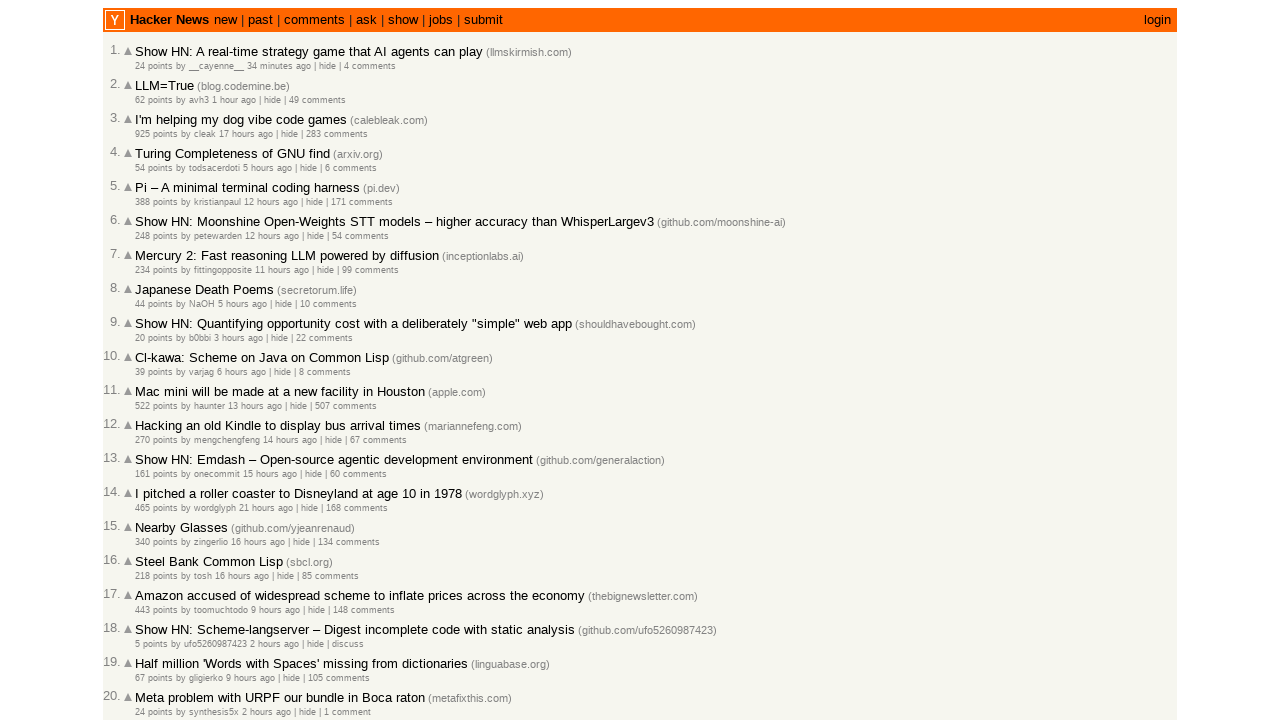

Clicked the 'ask' link at (366, 20) on a:text('ask')
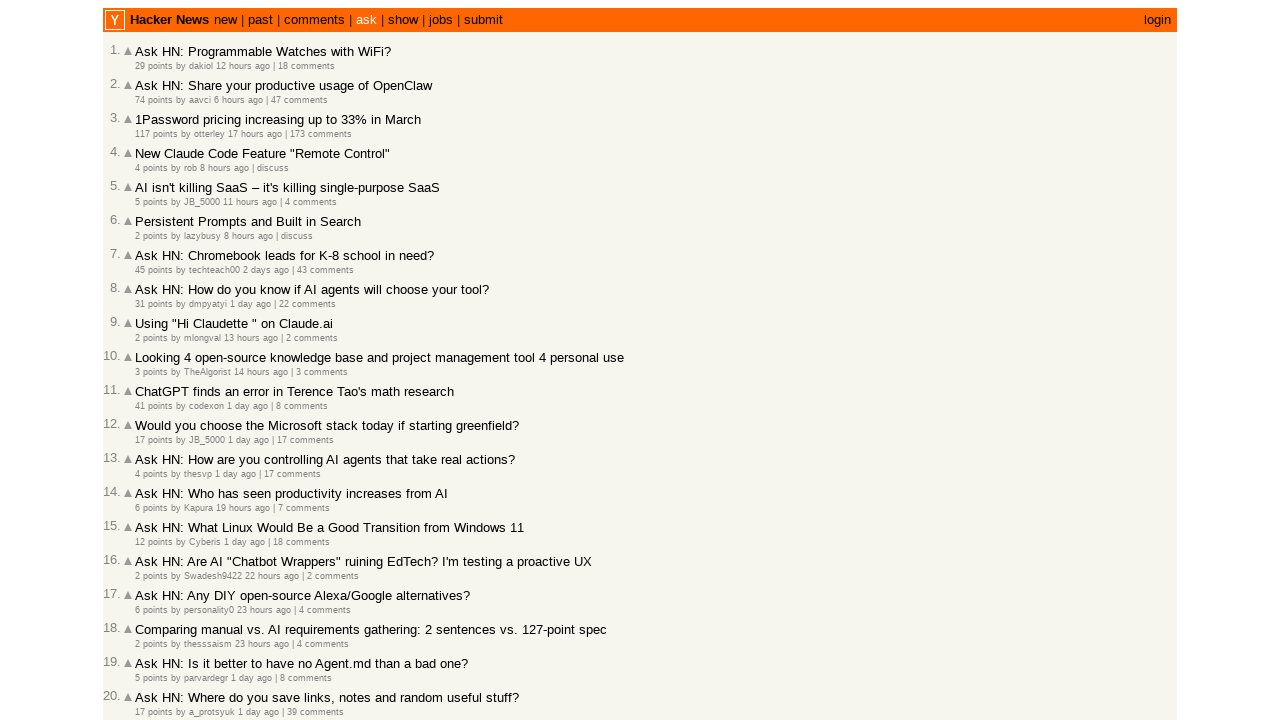

Verified navigation to ask page URL
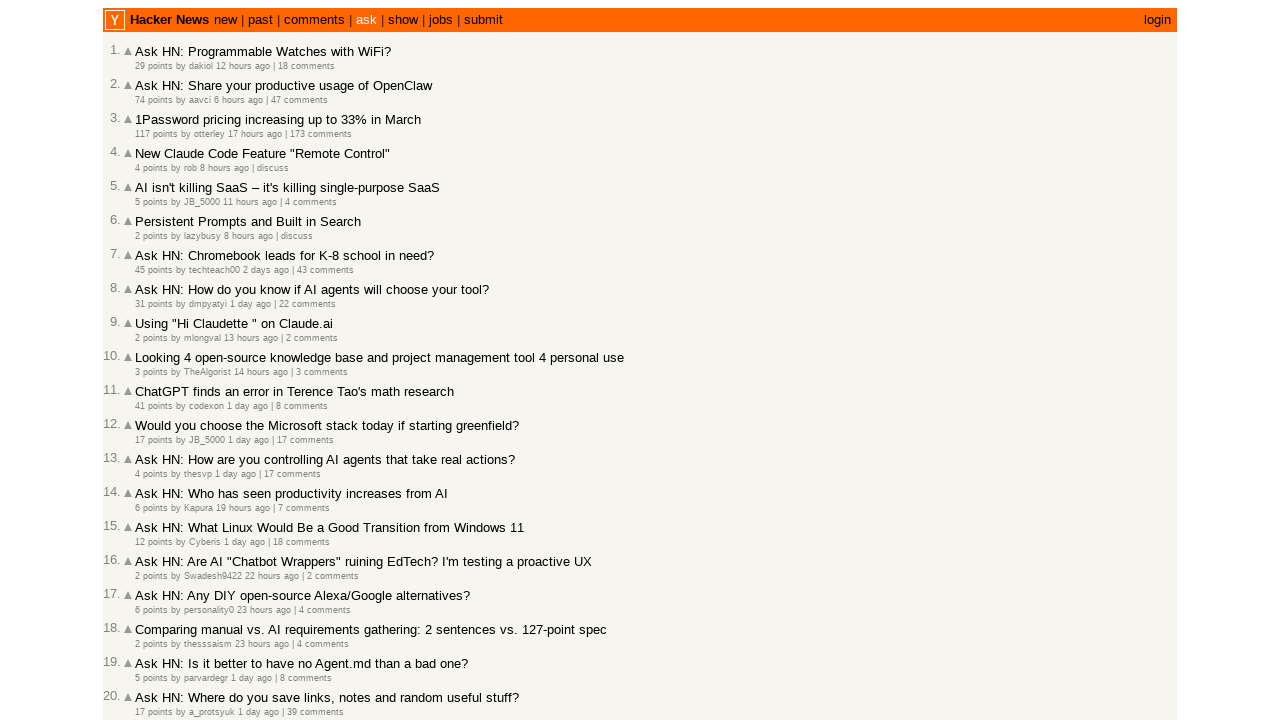

Verified page title contains 'Ask'
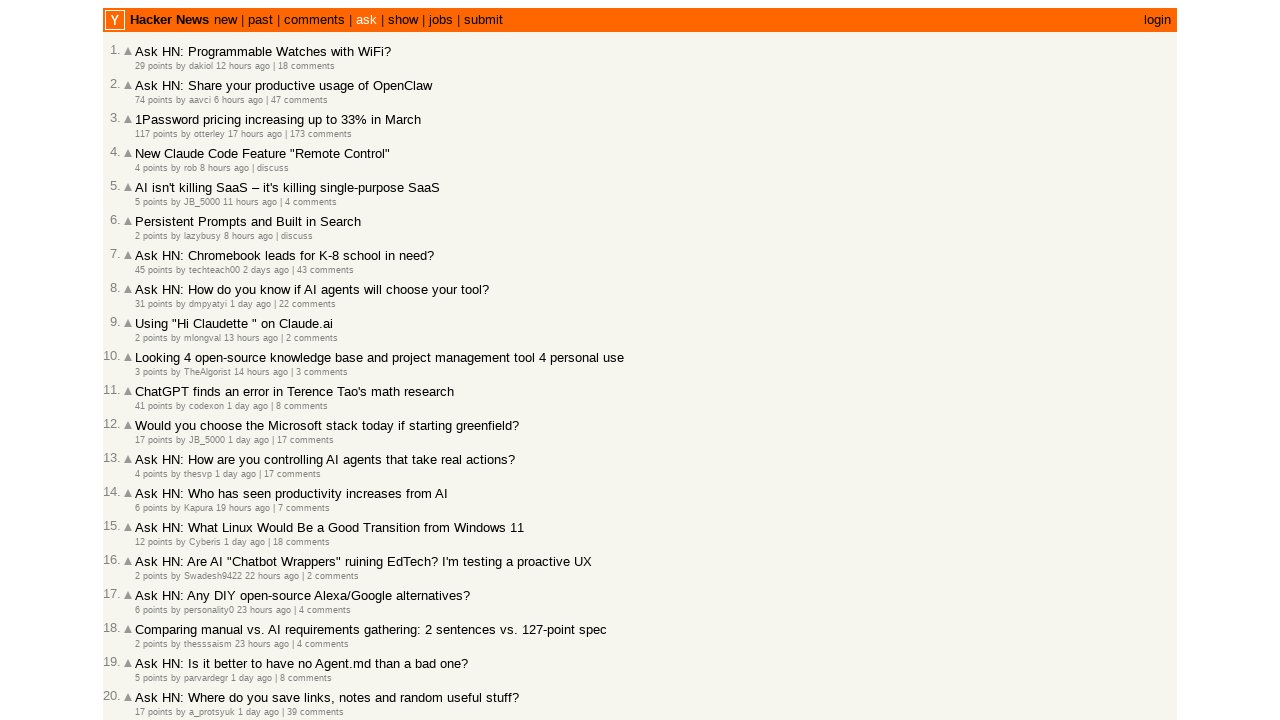

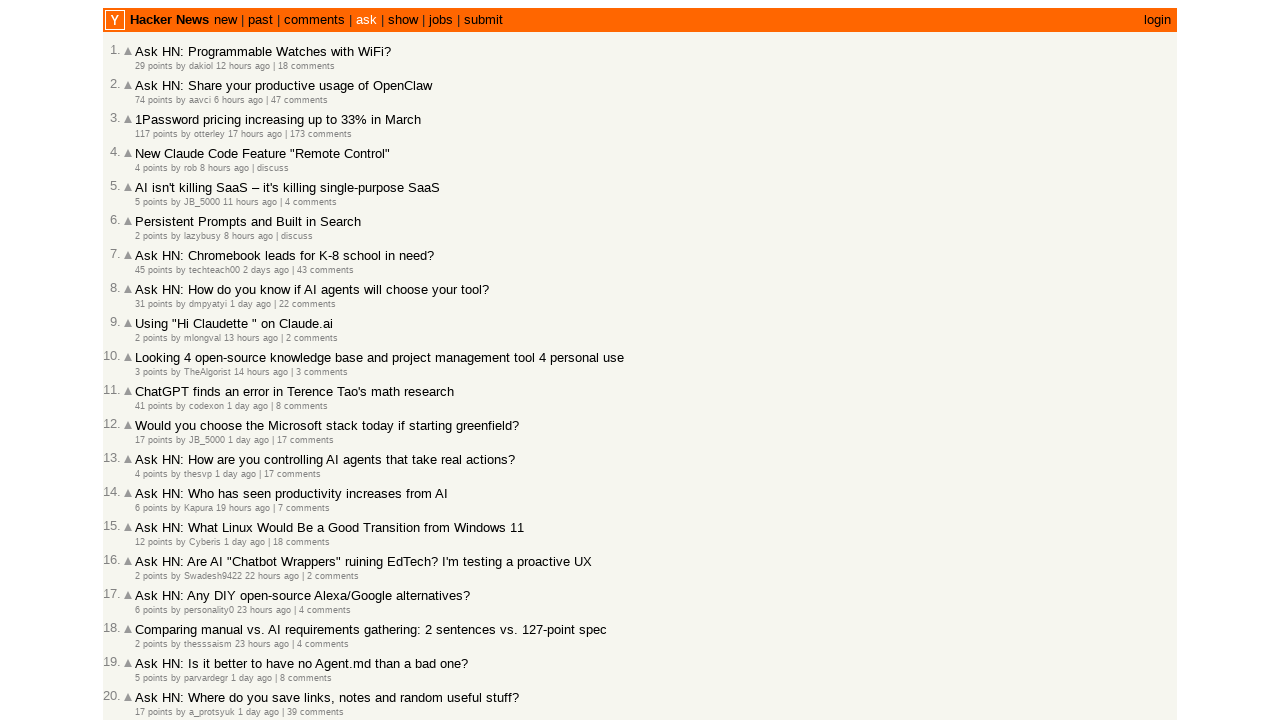